Tests screen sharing permission functionality by navigating to permission.site and clicking the screenshare button

Starting URL: https://permission.site/

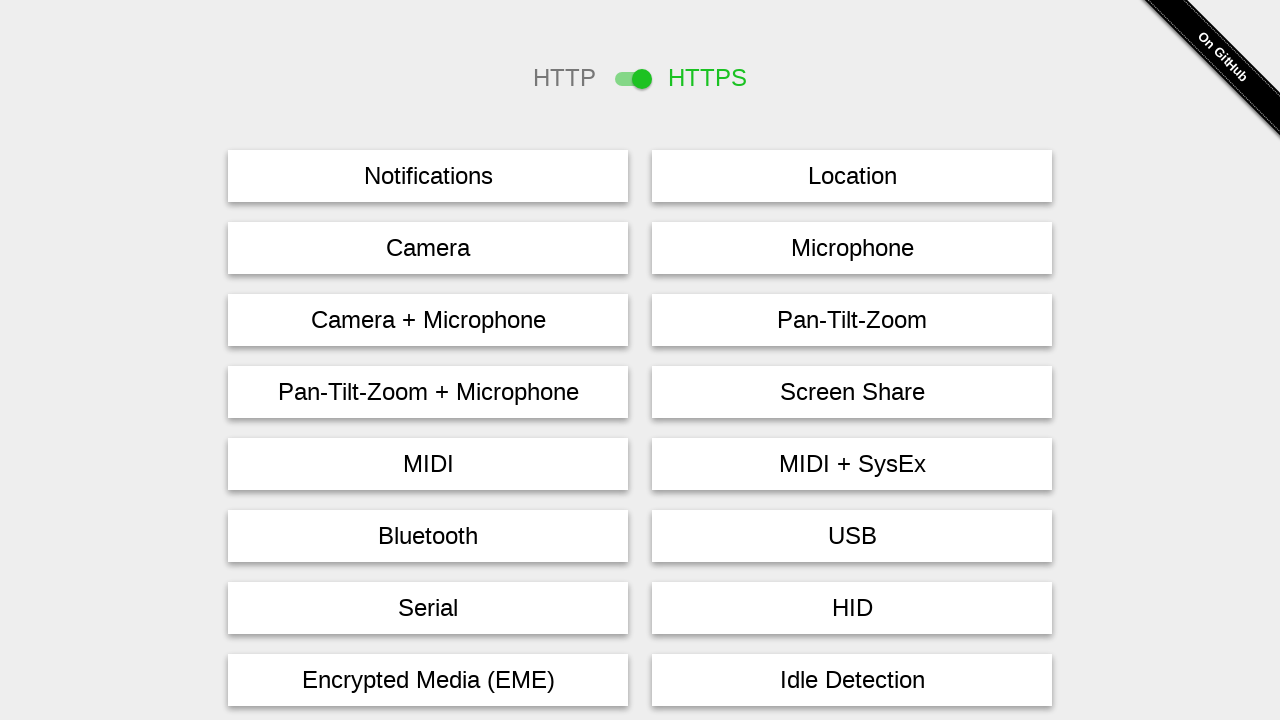

Navigated to permission.site
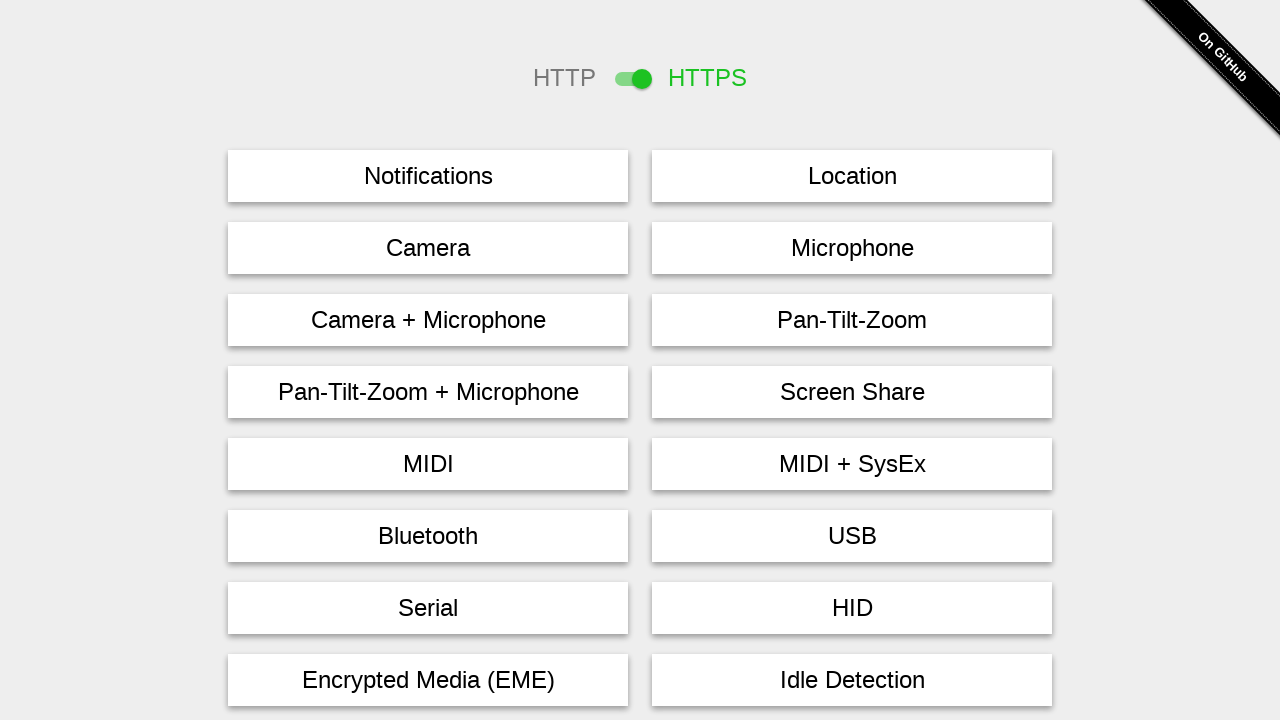

Clicked screenshare button to trigger screen share permission at (852, 392) on #screenshare
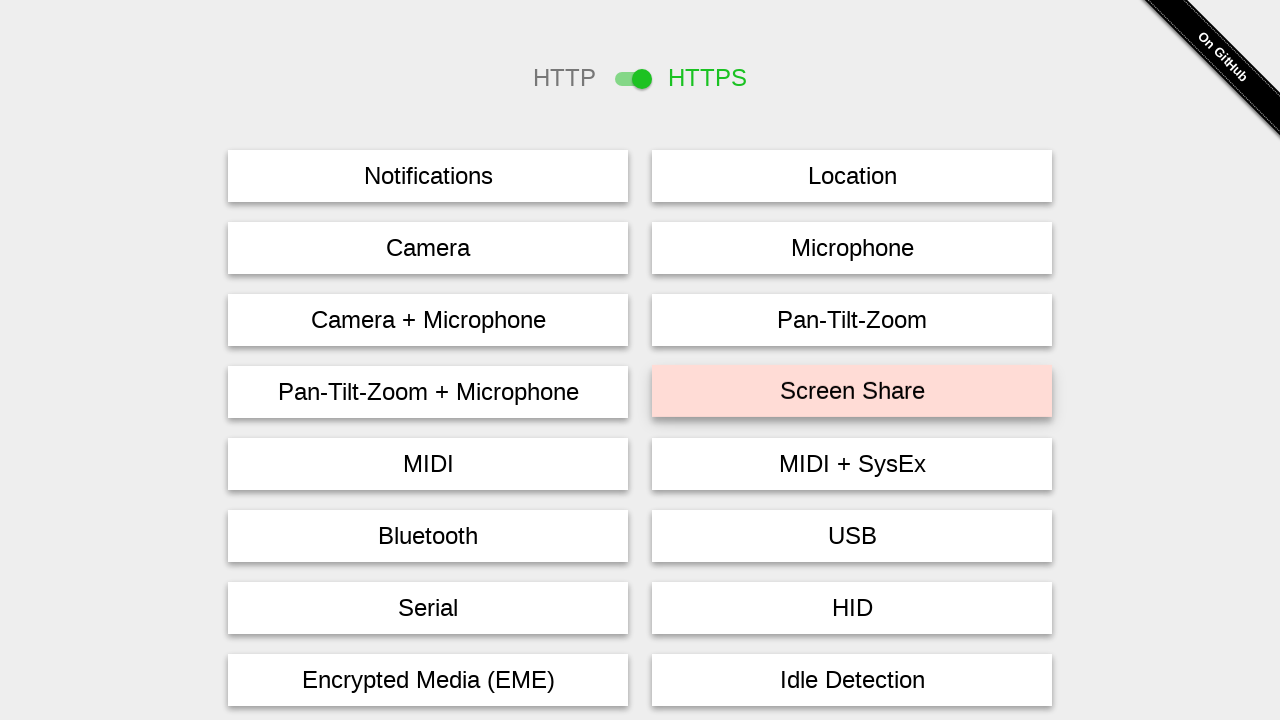

Waited 2 seconds for screen share permission action to complete
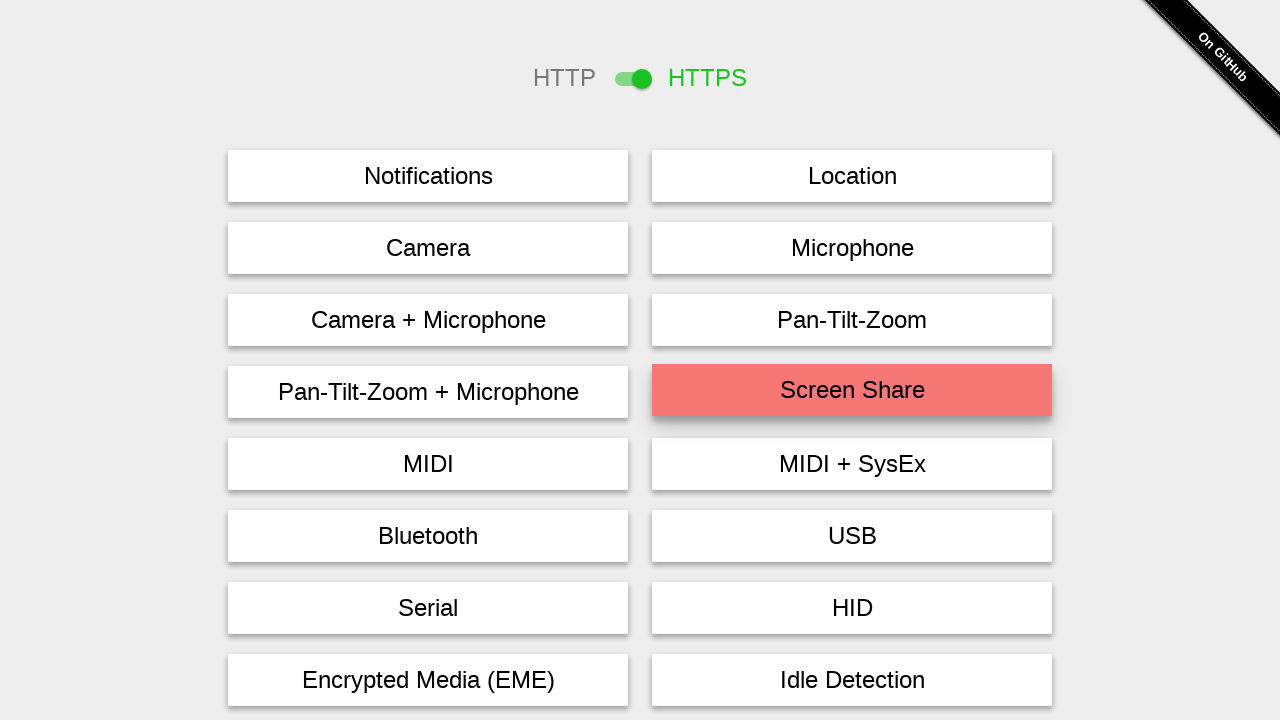

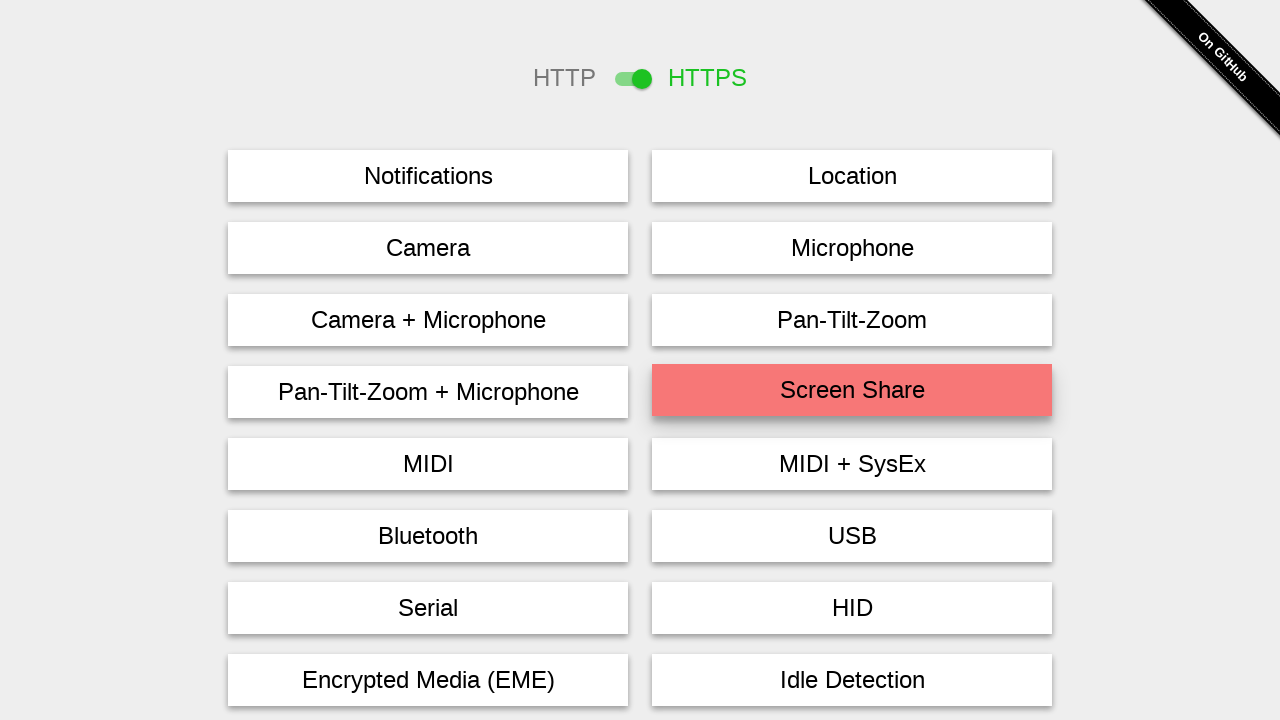